Verifies that the form labels contain "Username" and "Password" text

Starting URL: https://the-internet.herokuapp.com/

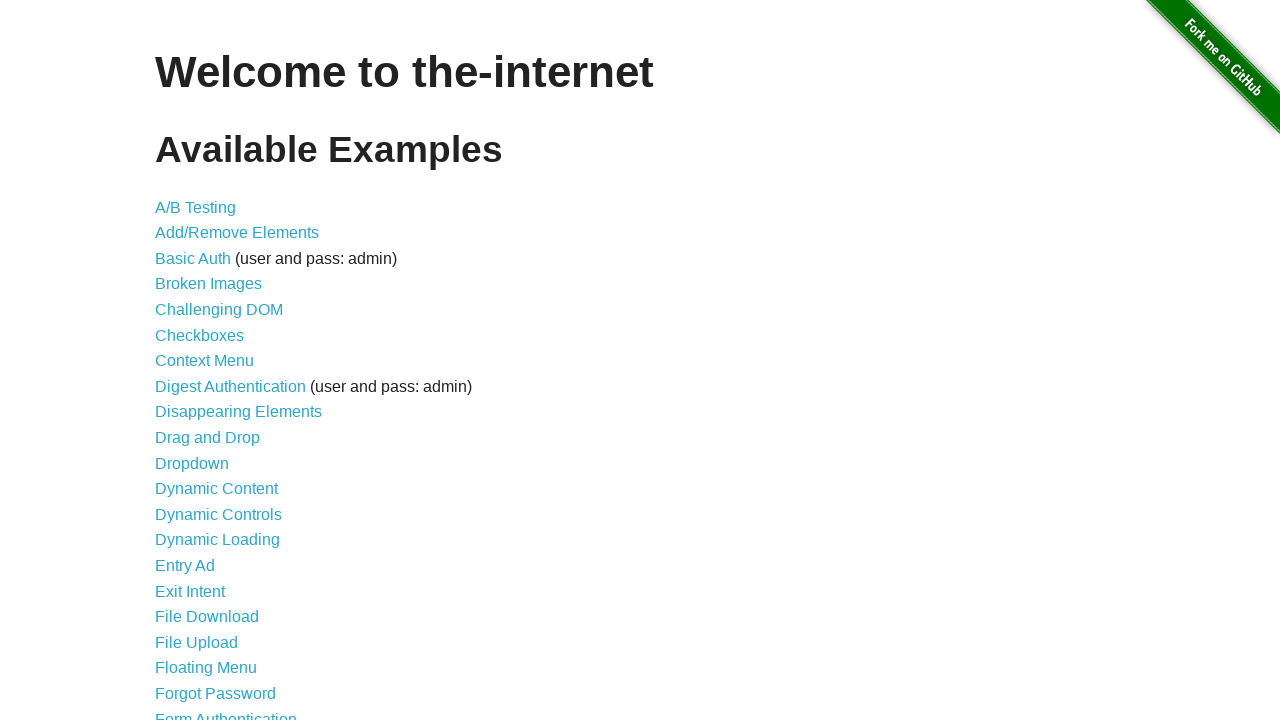

Clicked on Form Authentication link at (226, 712) on xpath=//a[text()="Form Authentication"]
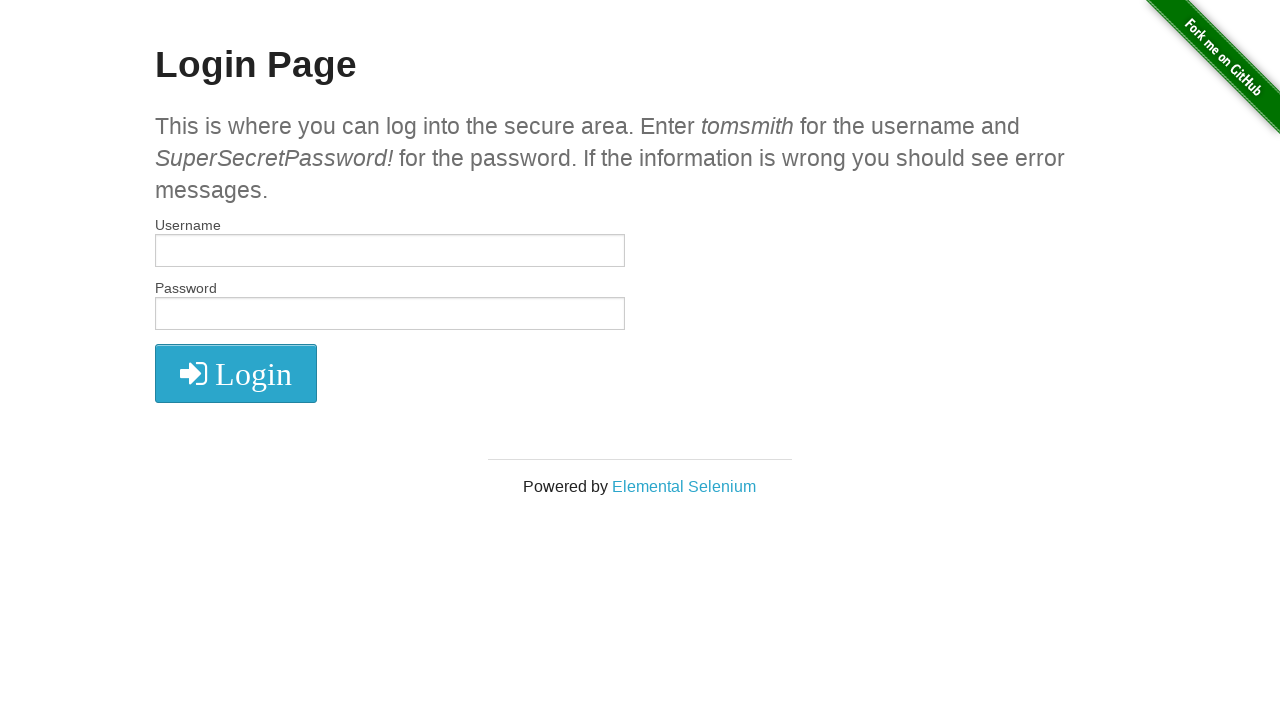

Retrieved all label text contents from the page
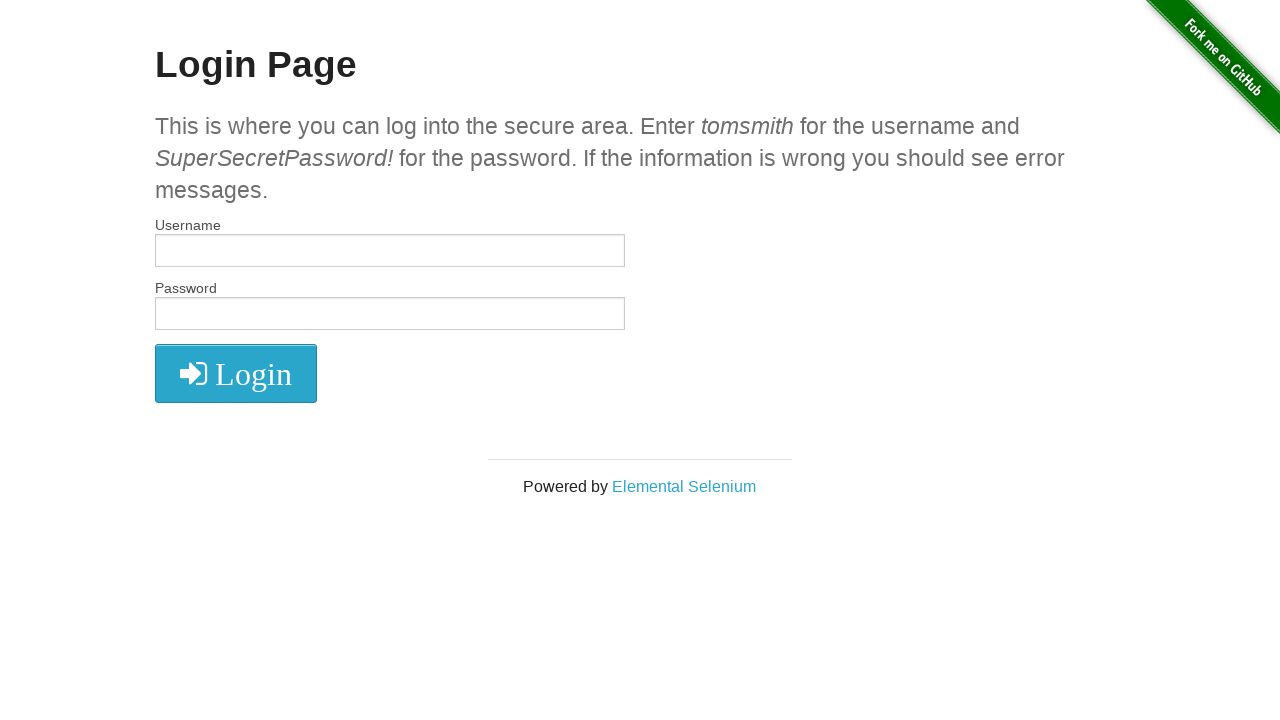

Verified that 'Username' label exists
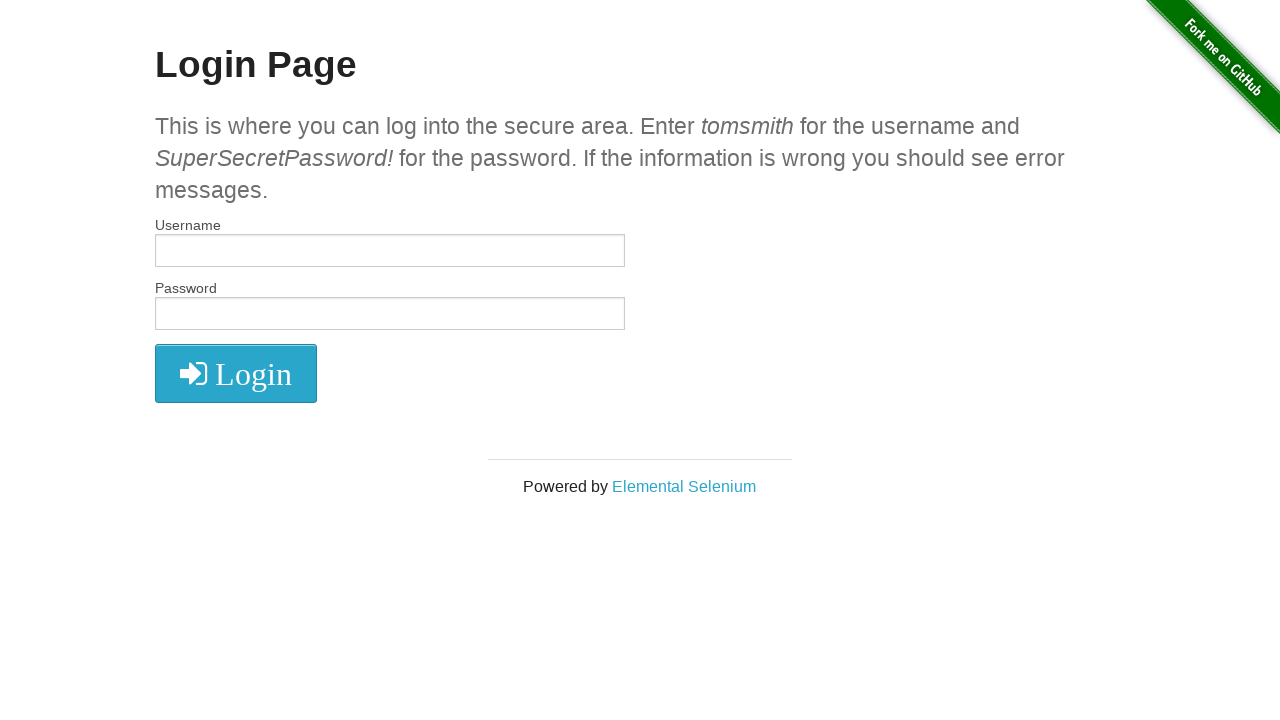

Verified that 'Password' label exists
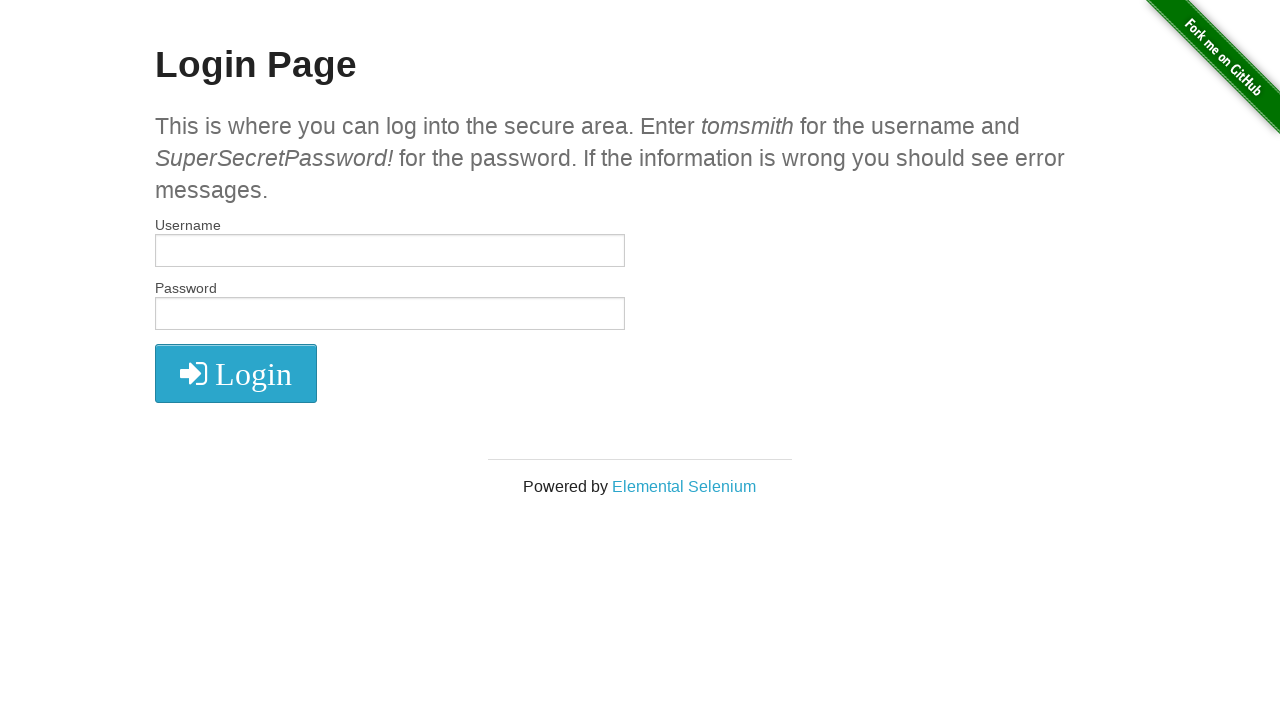

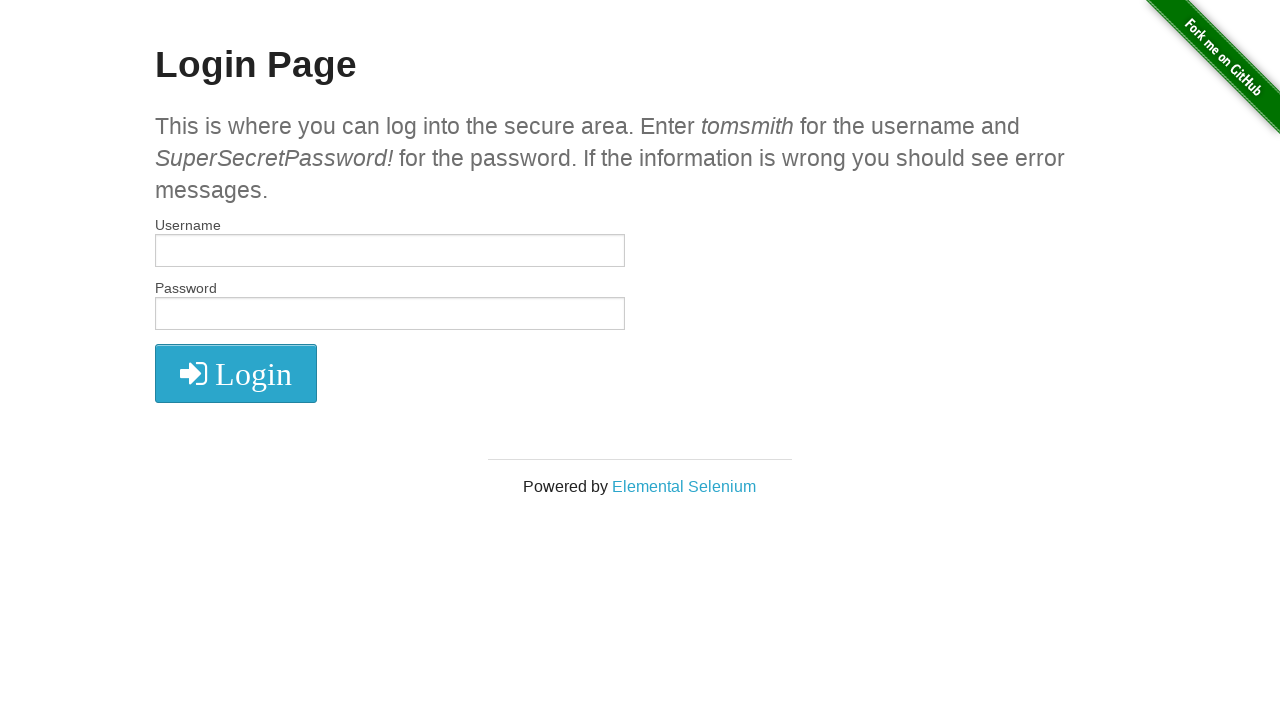